Tests form submission workflow by clicking a specific link, filling in personal information fields (first name, last name, city, country), and submitting the form.

Starting URL: http://suninjuly.github.io/find_link_text

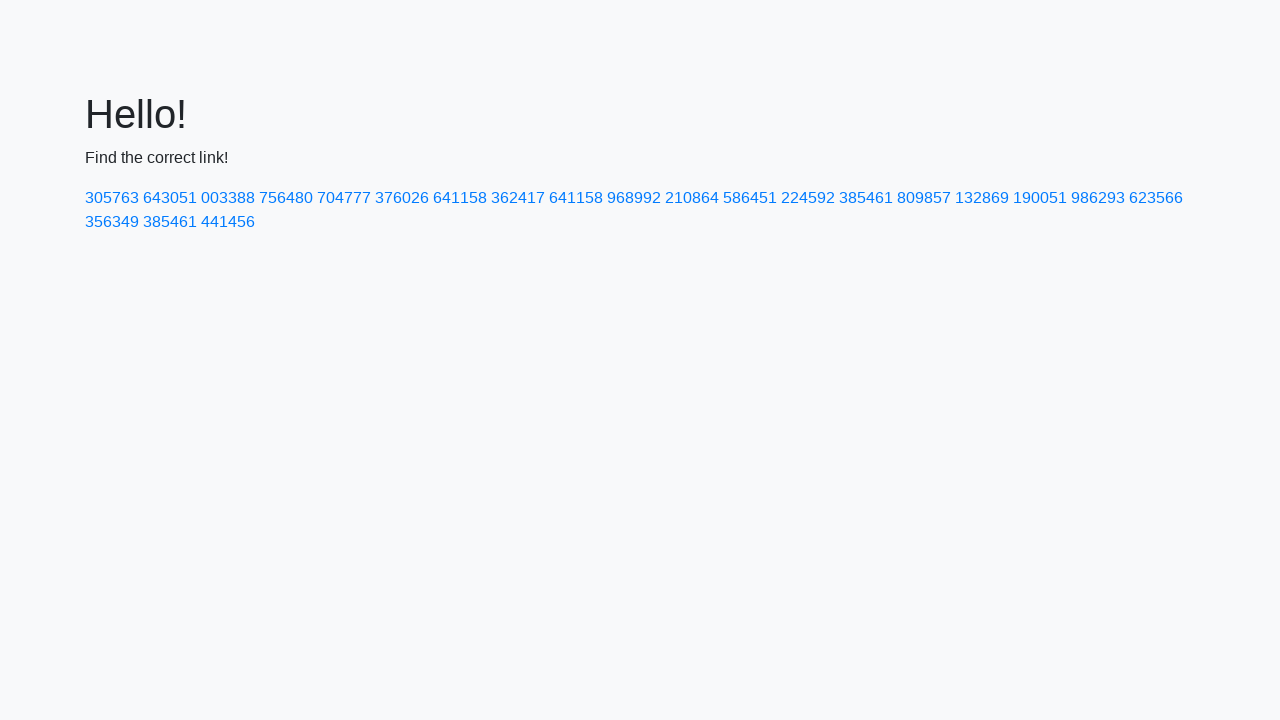

Clicked link with text '224592' at (808, 198) on text=224592
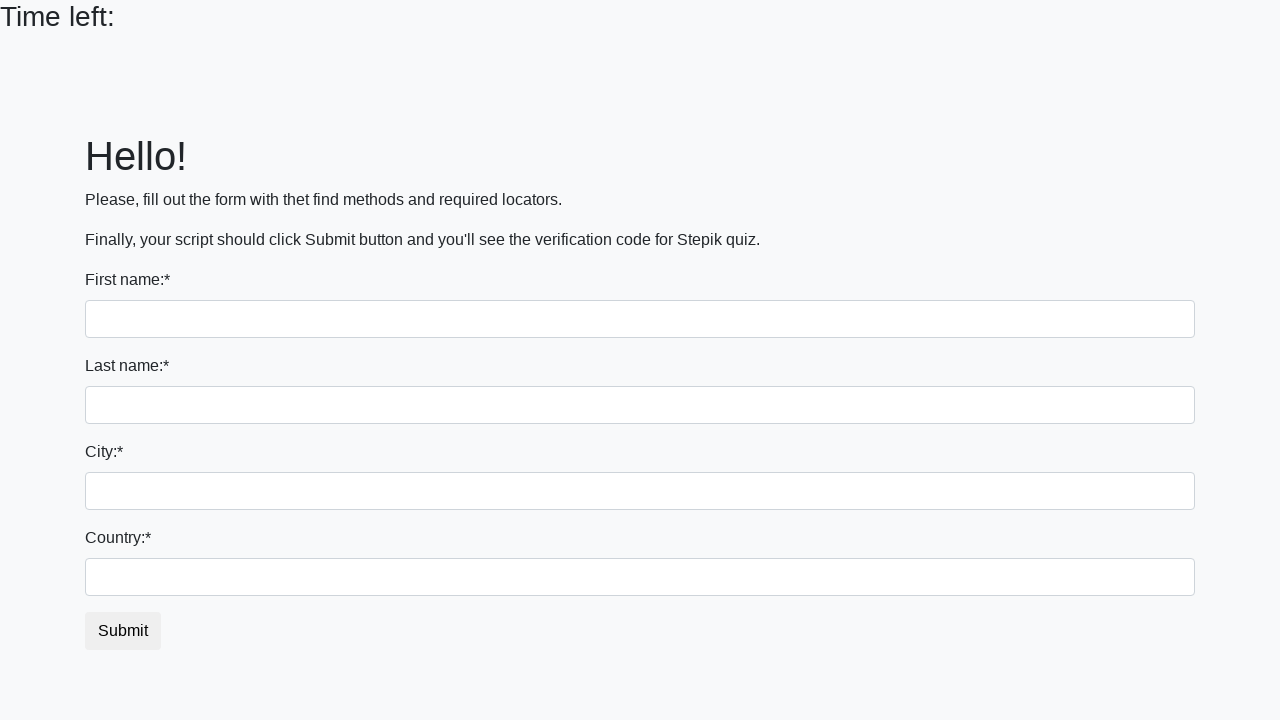

Filled first name field with 'Ivan' on input
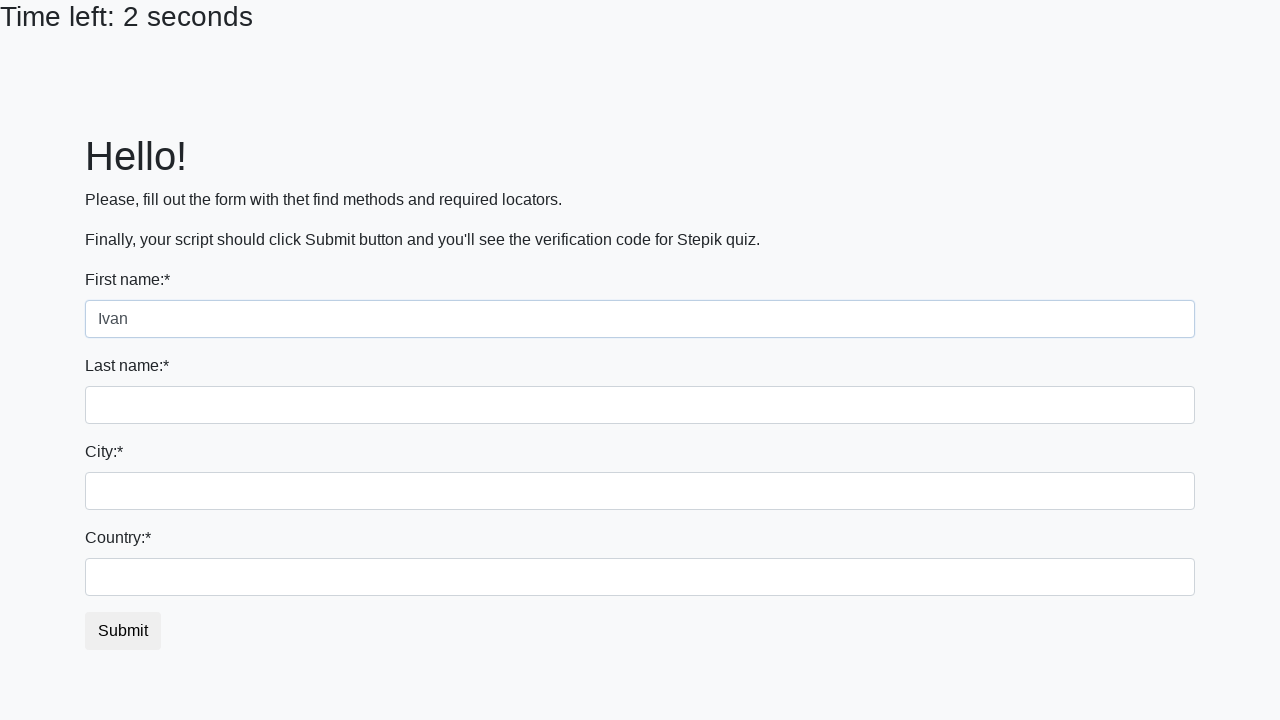

Filled last name field with 'Petrov' on input[name='last_name']
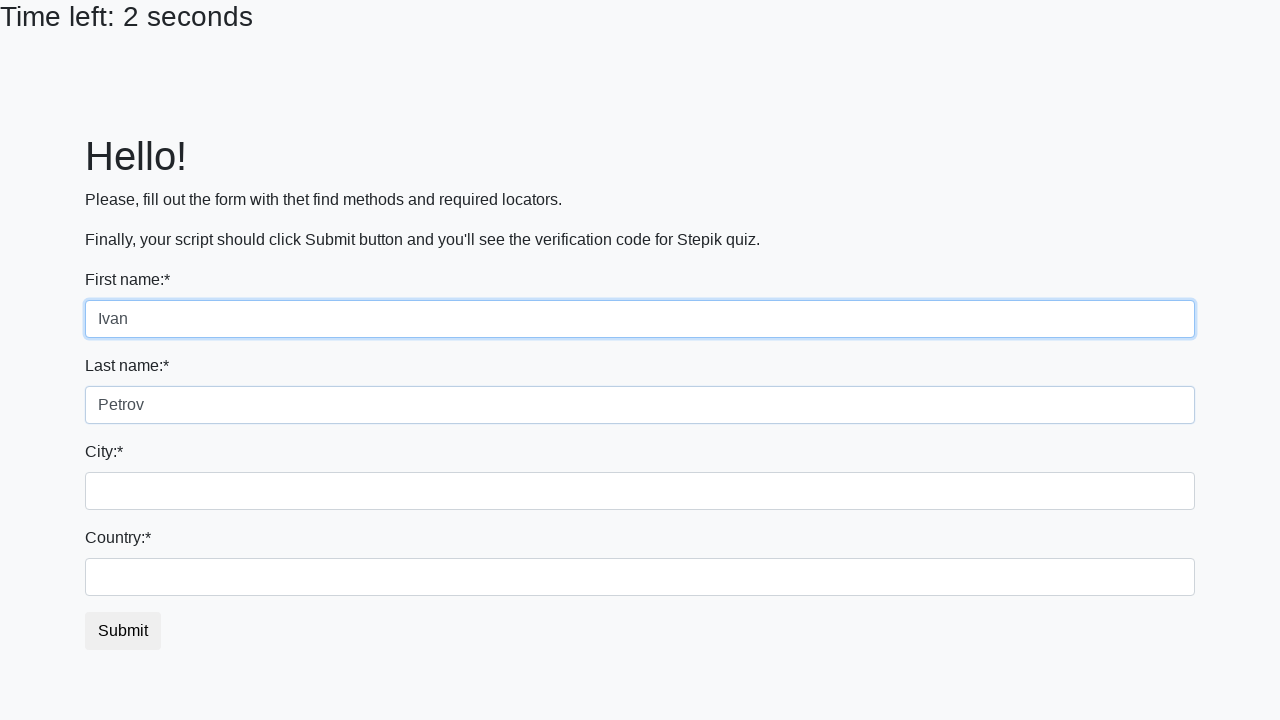

Filled city field with 'Smolensk' on .city
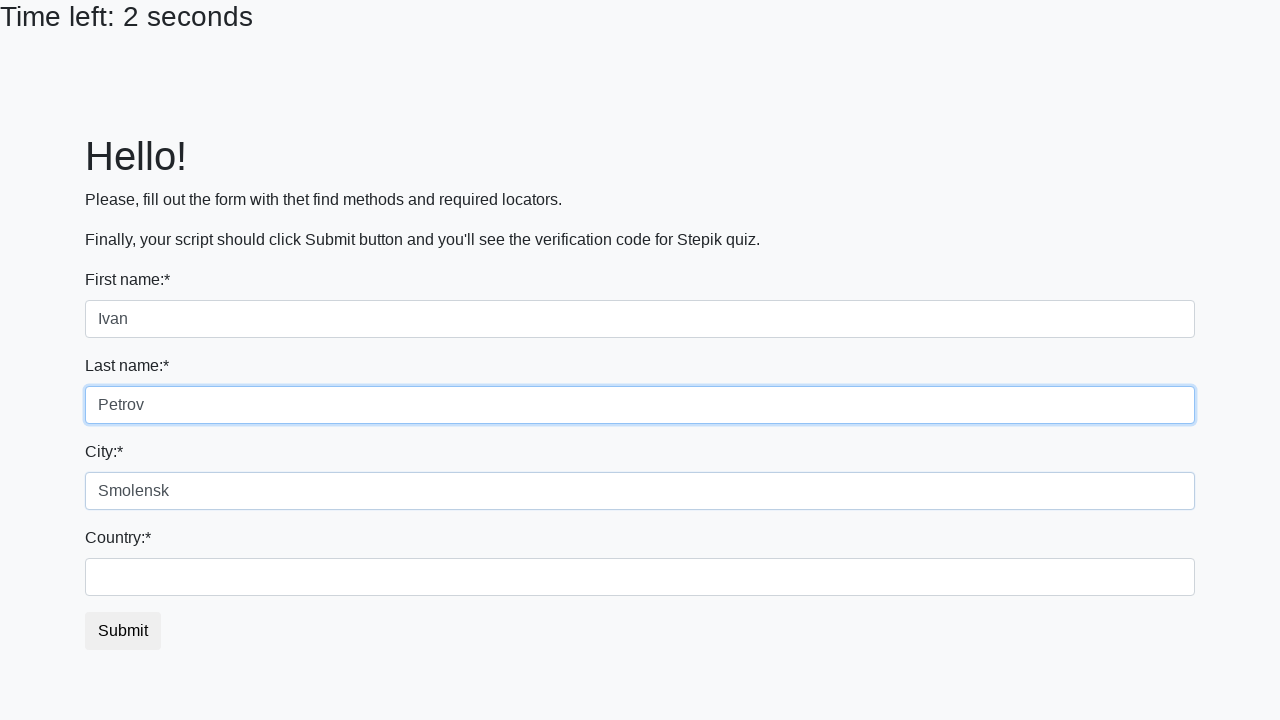

Filled country field with 'Russia' on #country
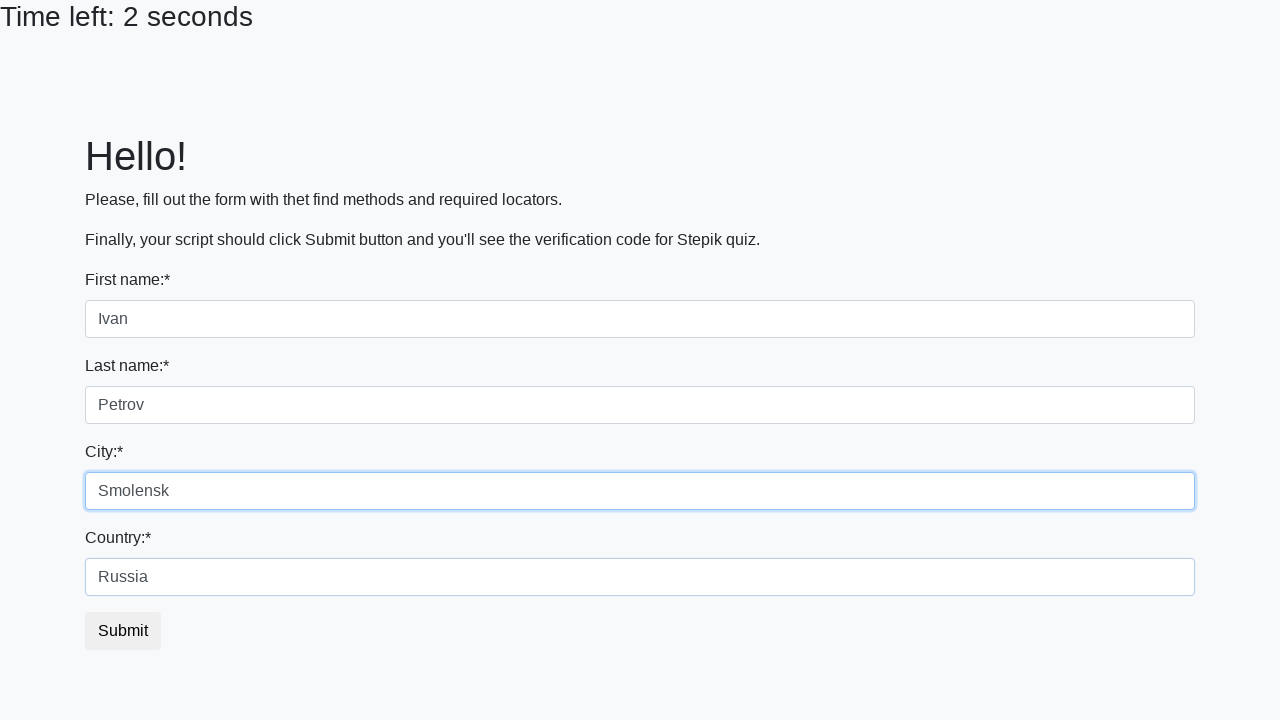

Clicked submit button to submit the form at (123, 631) on button.btn
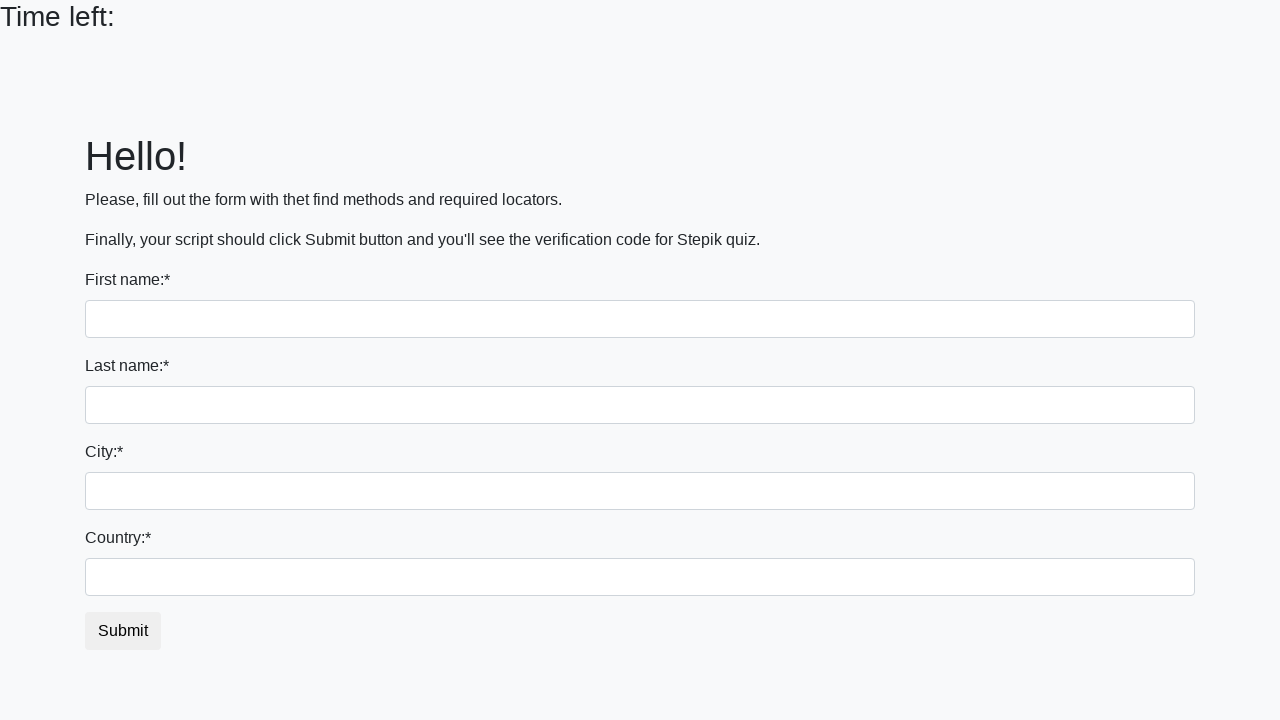

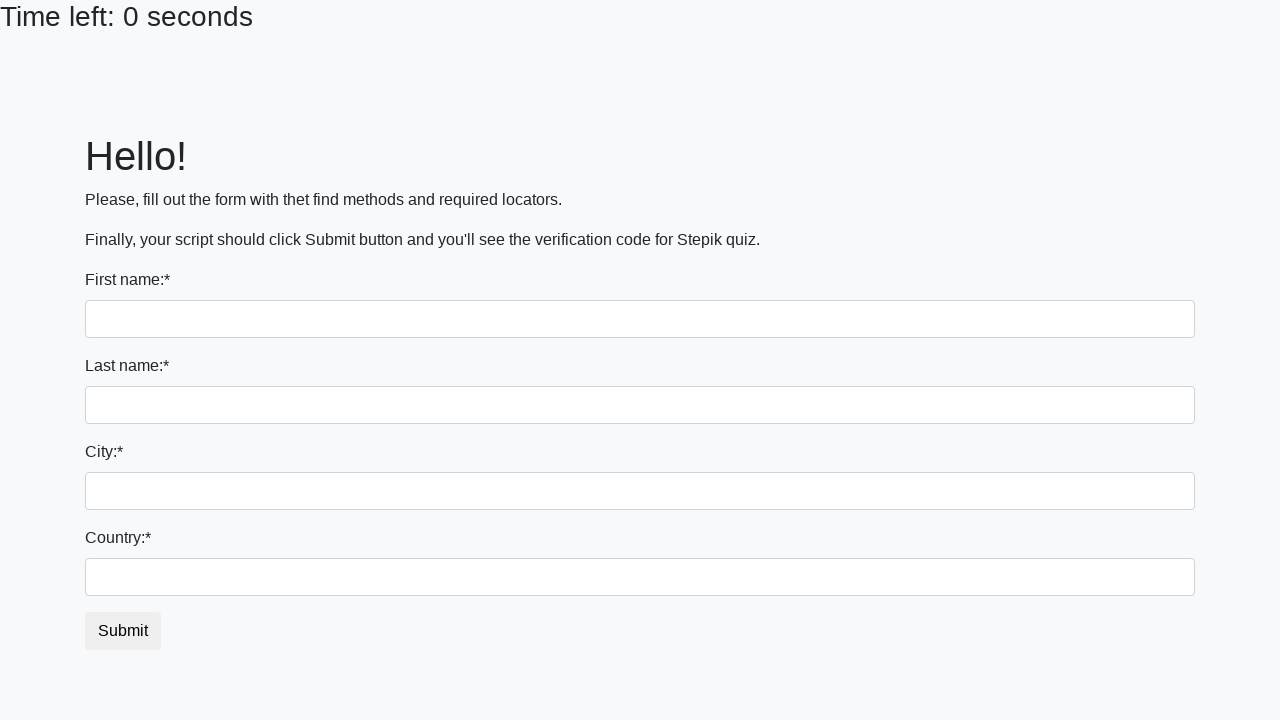